Tests dynamic content loading by clicking a start button and waiting for hidden text to appear

Starting URL: https://the-internet.herokuapp.com/dynamic_loading/2

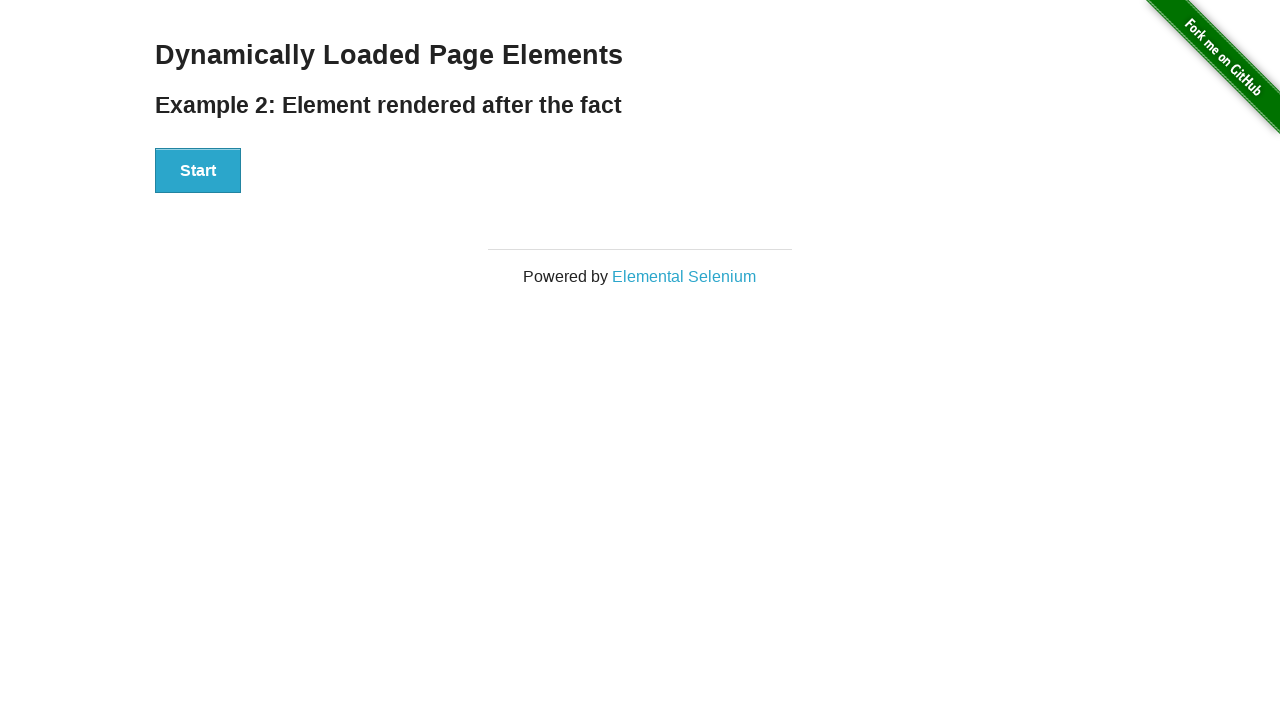

Clicked Start button to trigger dynamic content loading at (198, 171) on xpath=//button[text()='Start']
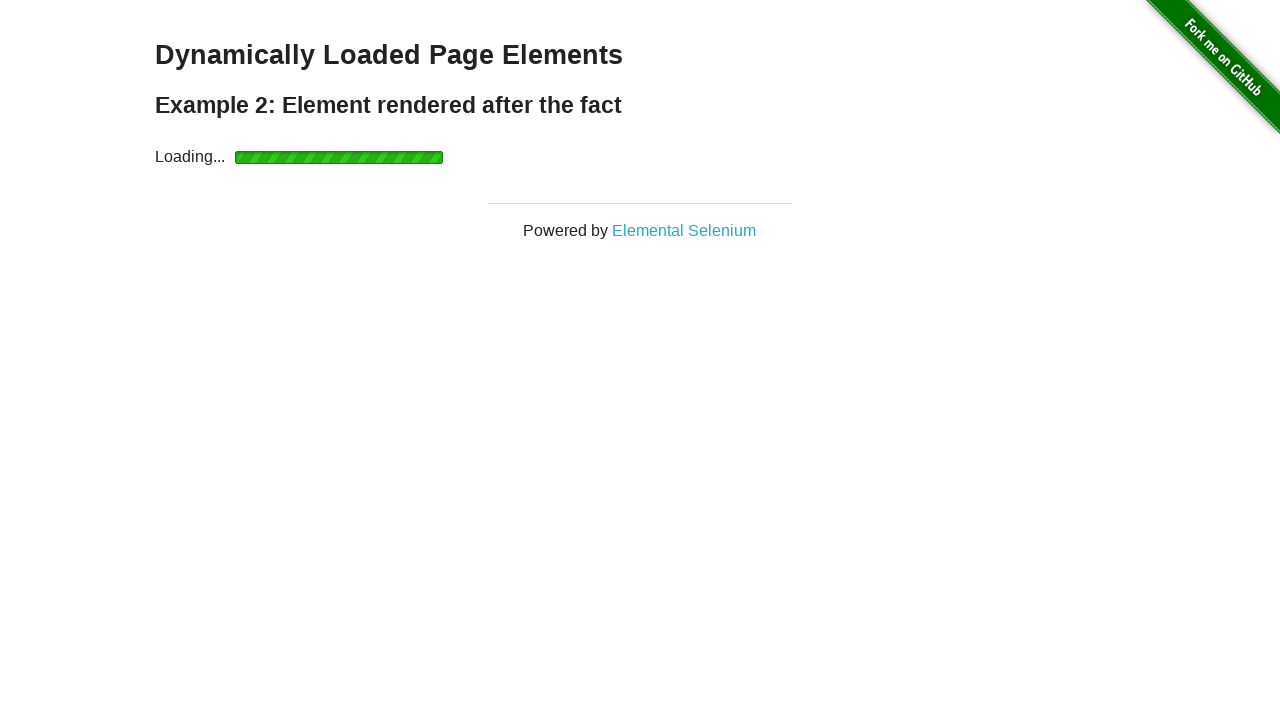

Waited for hidden text 'Hello World!' to become visible
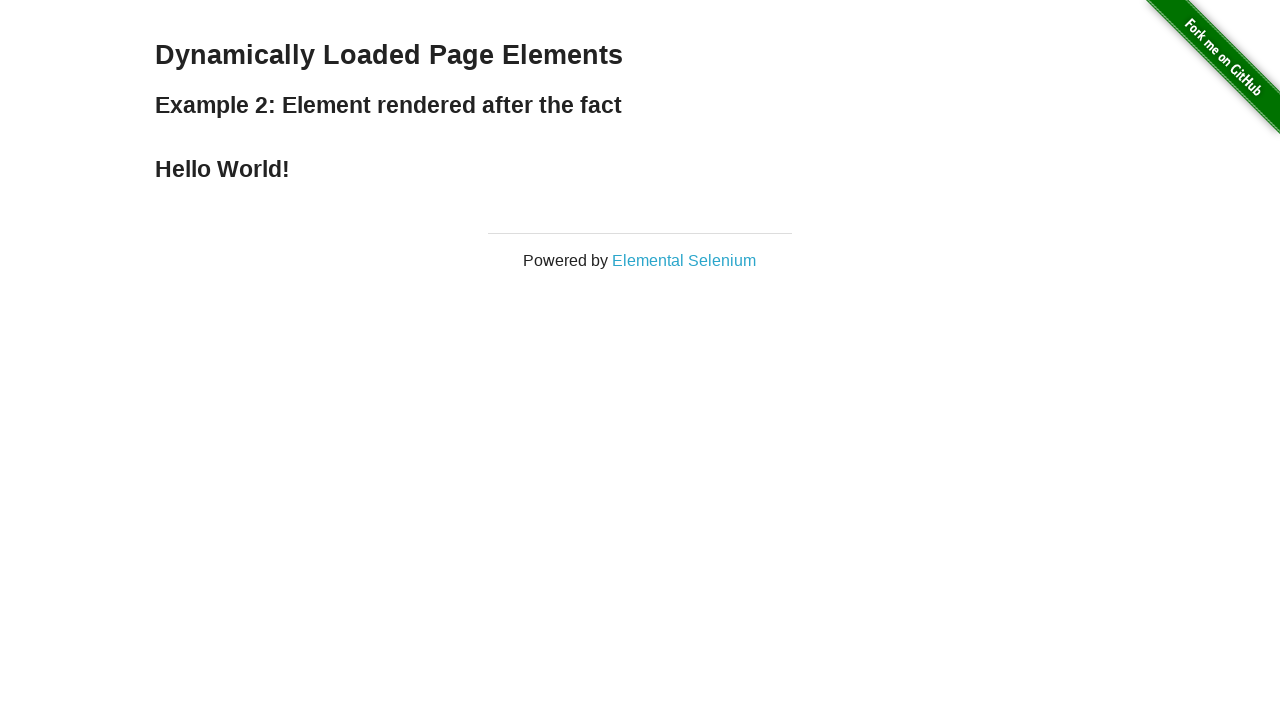

Located the 'Hello World!' text element
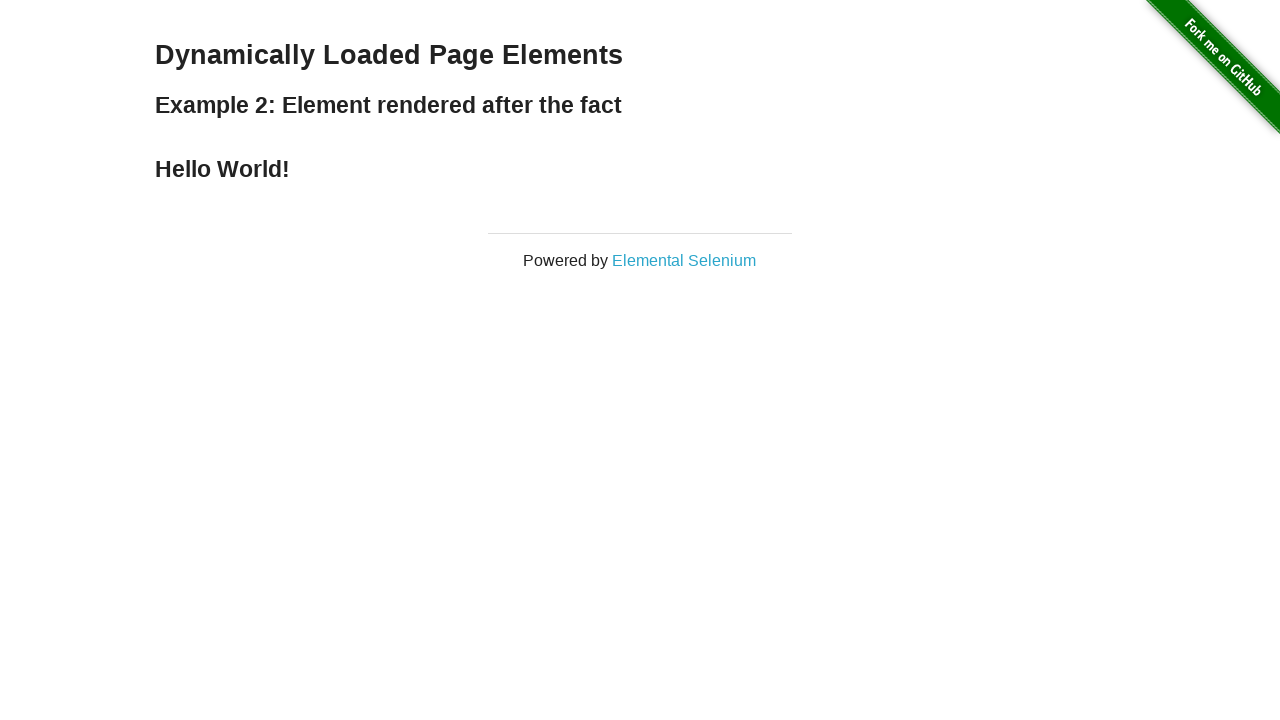

Retrieved and printed the text content: 'Hello World!'
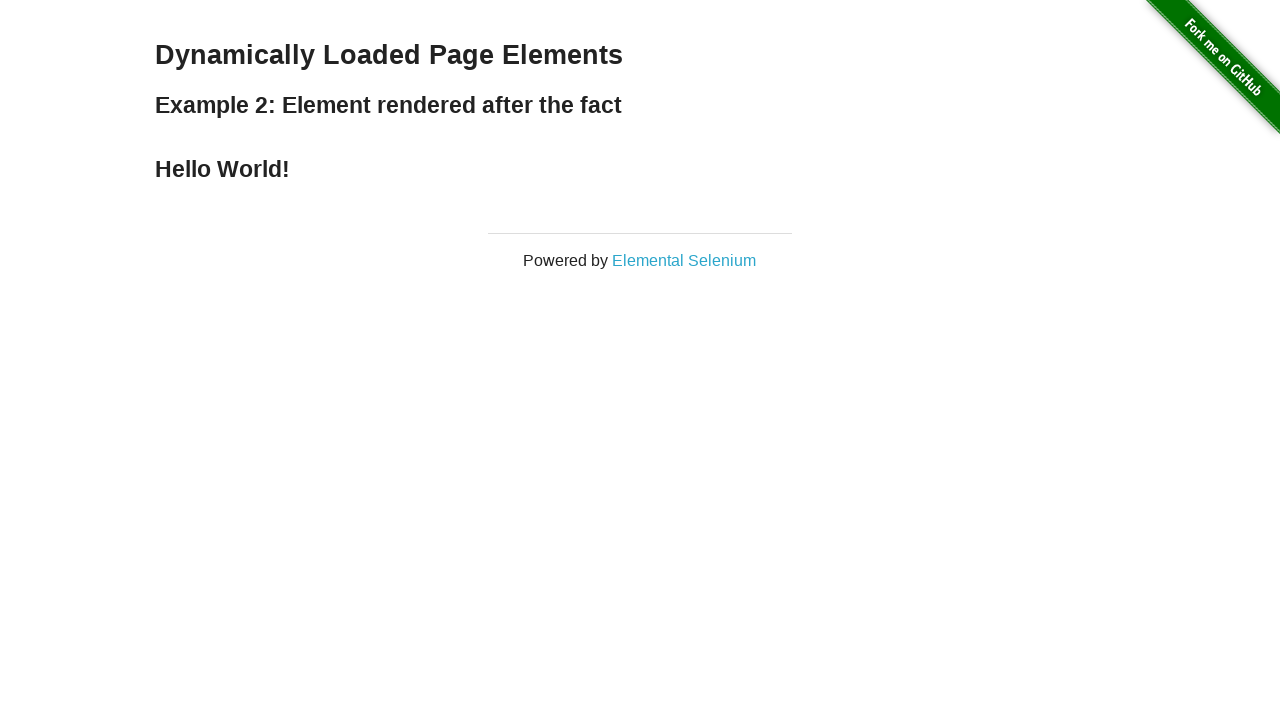

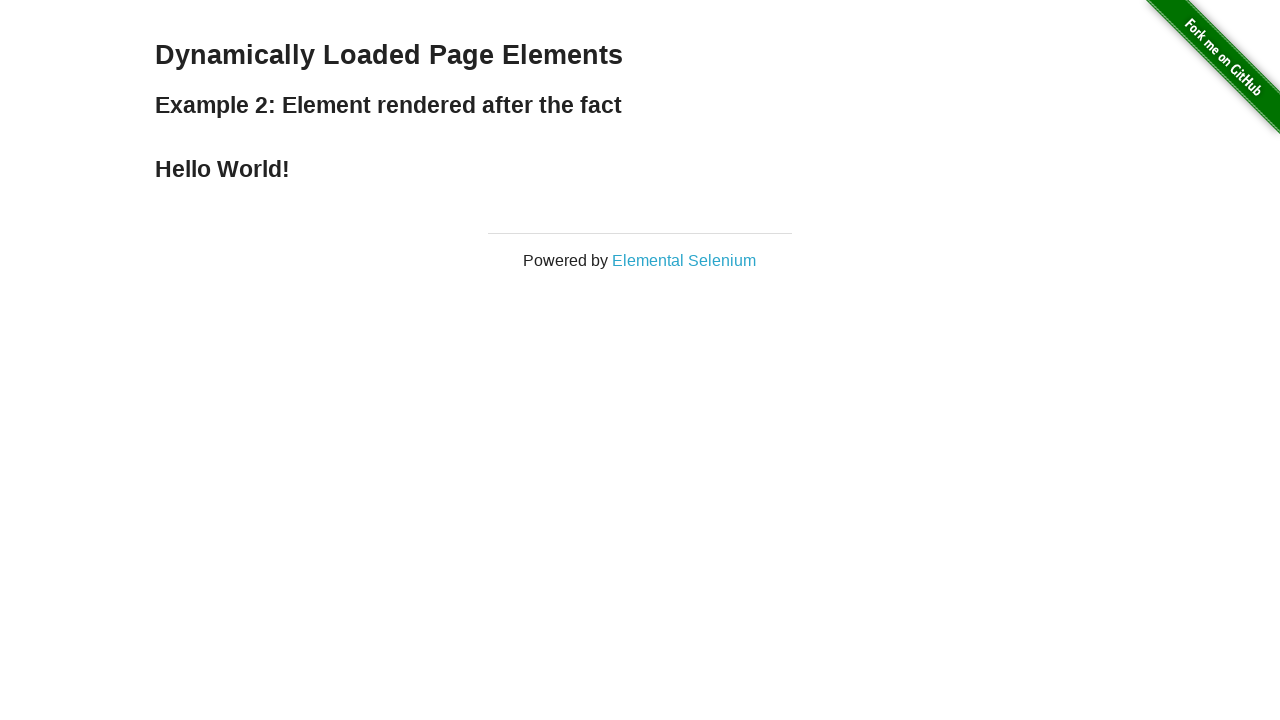